Tests dynamic dropdown functionality on SpiceJet flight booking page by selecting origin airport (Bangalore/BLR) and destination airport (Gorakhpur/GOP) from dropdown menus.

Starting URL: https://book.spicejet.com/search.aspx

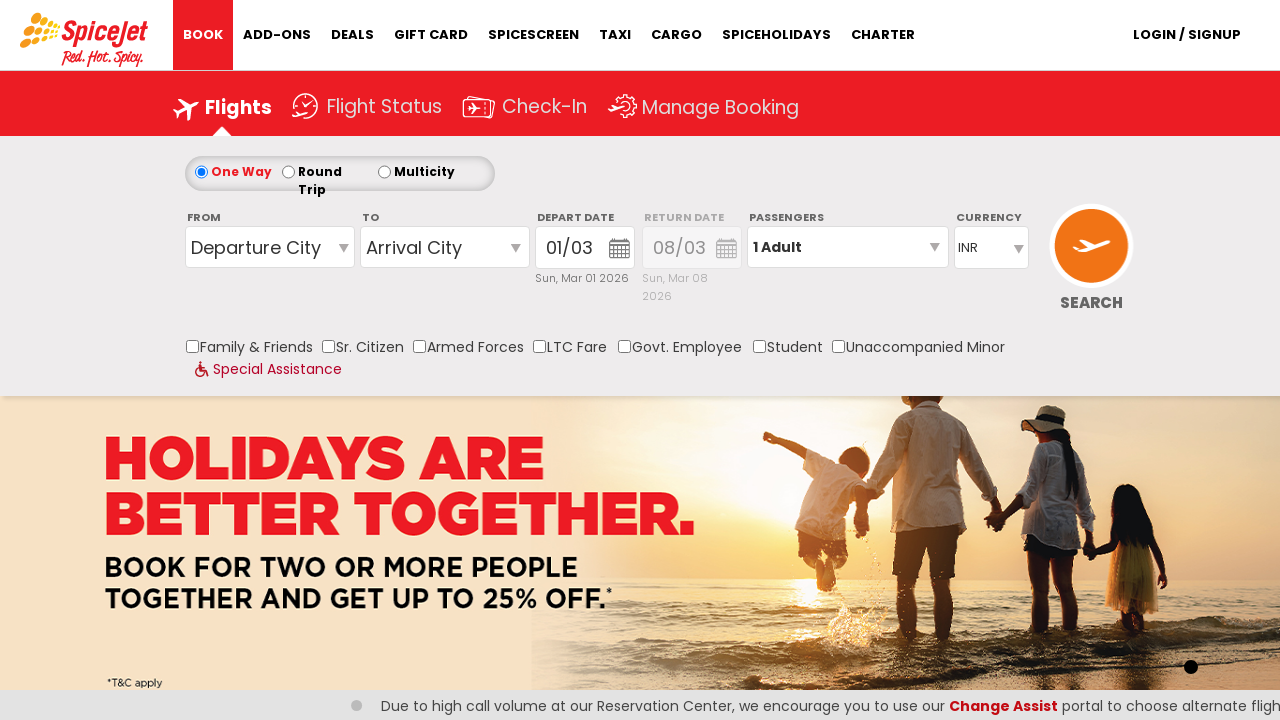

Clicked on origin station dropdown at (270, 247) on #ControlGroupSearchView_AvailabilitySearchInputSearchVieworiginStation1_CTXT
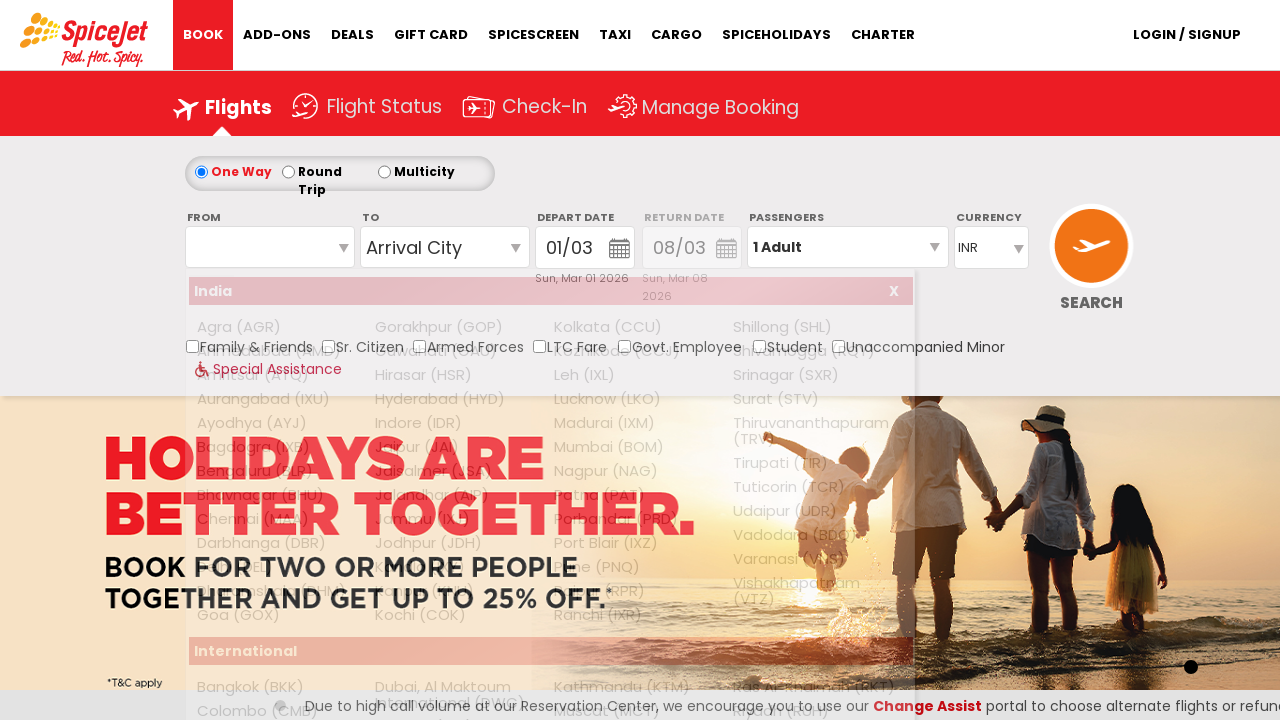

Selected Bangalore (BLR) as origin airport at (278, 471) on (//a[@value='BLR'])[1]
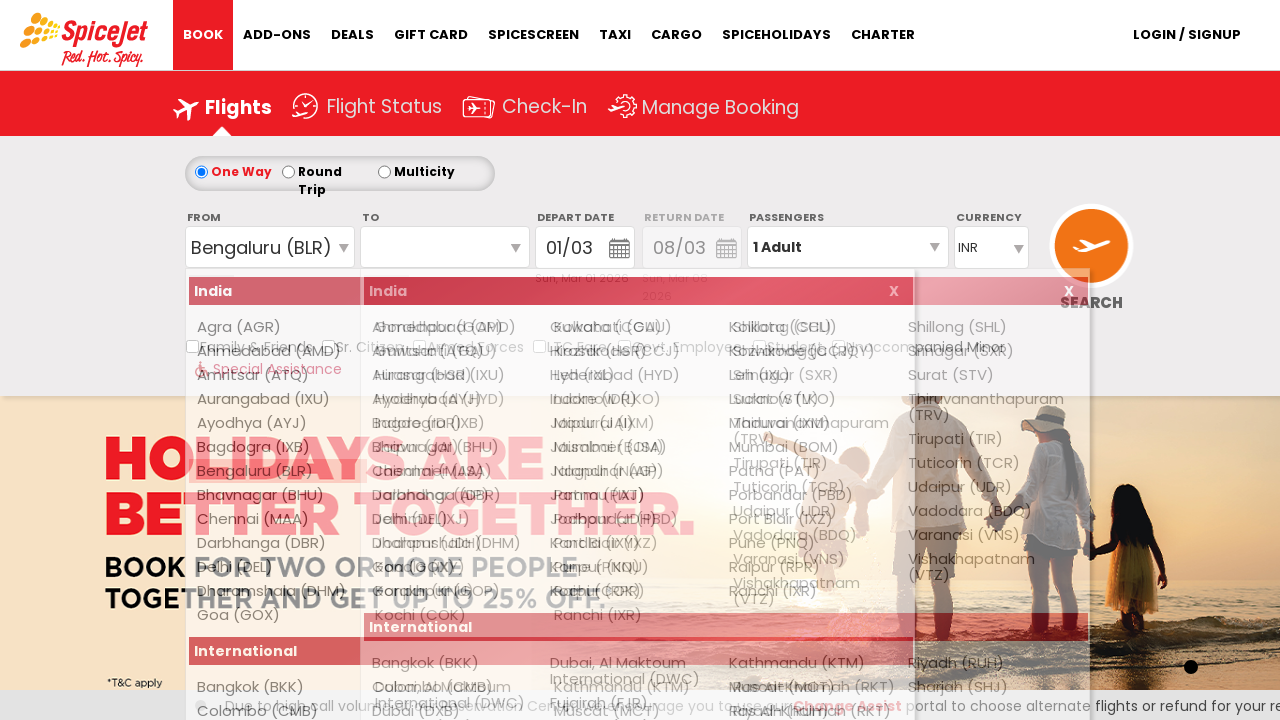

Clicked on destination station dropdown at (444, 247) on #ControlGroupSearchView_AvailabilitySearchInputSearchViewdestinationStation1_CTX
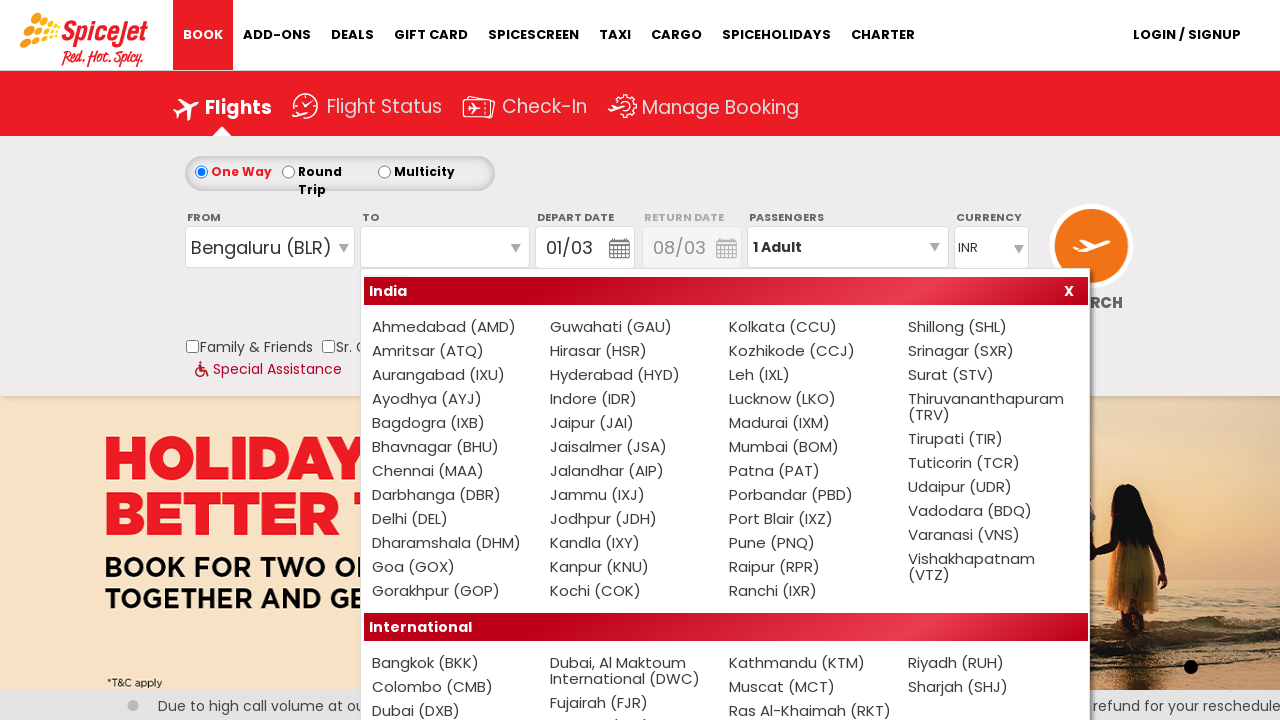

Selected Gorakhpur (GOP) as destination airport at (453, 591) on (//a[@value='GOP'])[2]
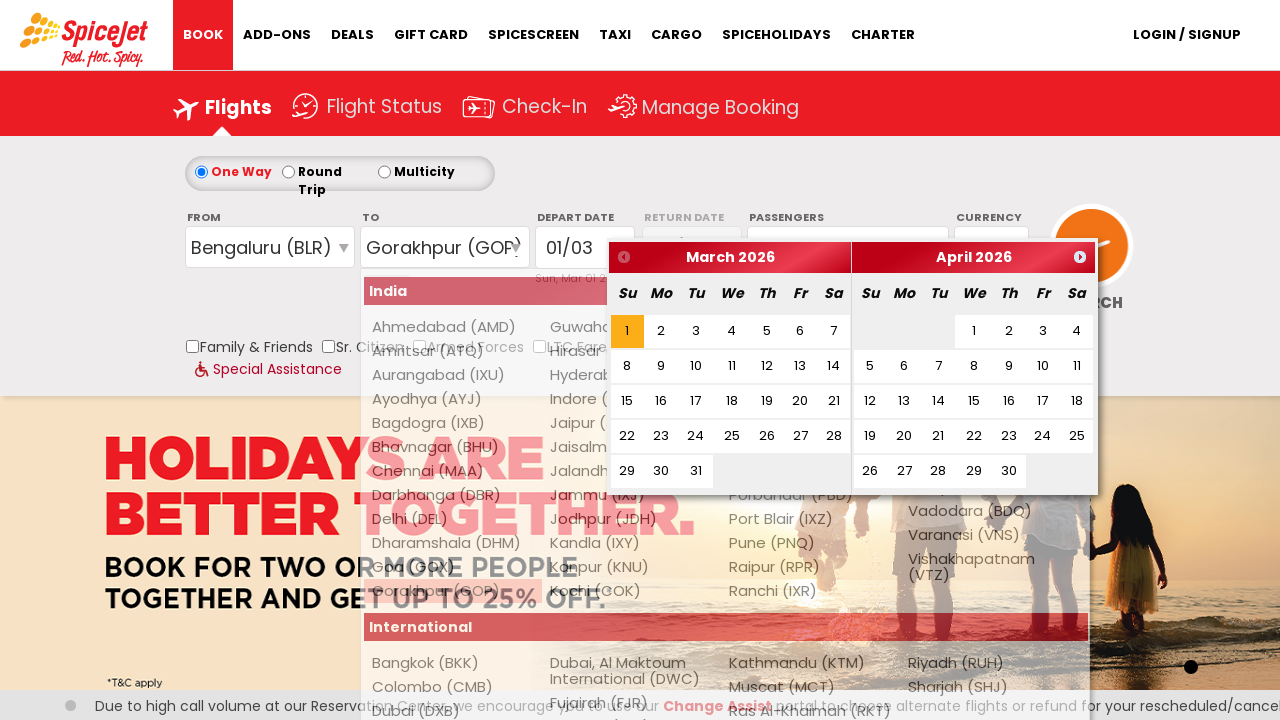

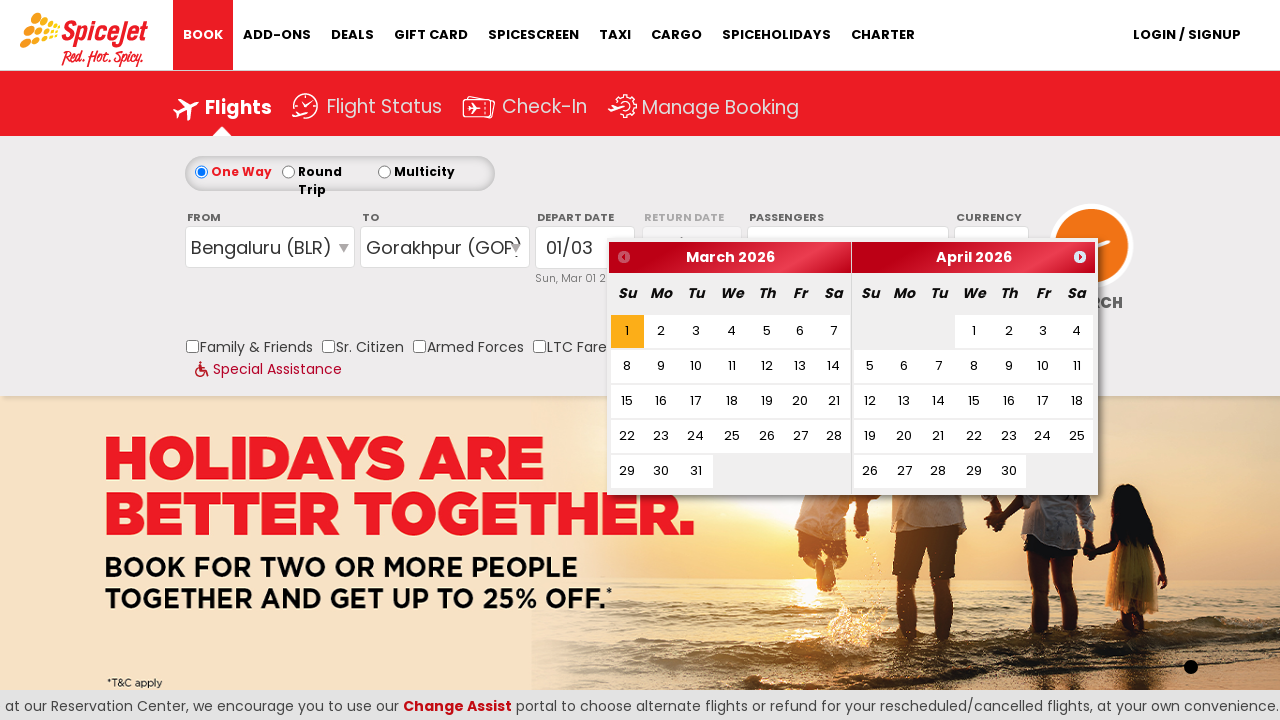